Tests drag and drop functionality using click-and-hold and move by offset to drag an element by a specific pixel distance

Starting URL: https://jqueryui.com/droppable/

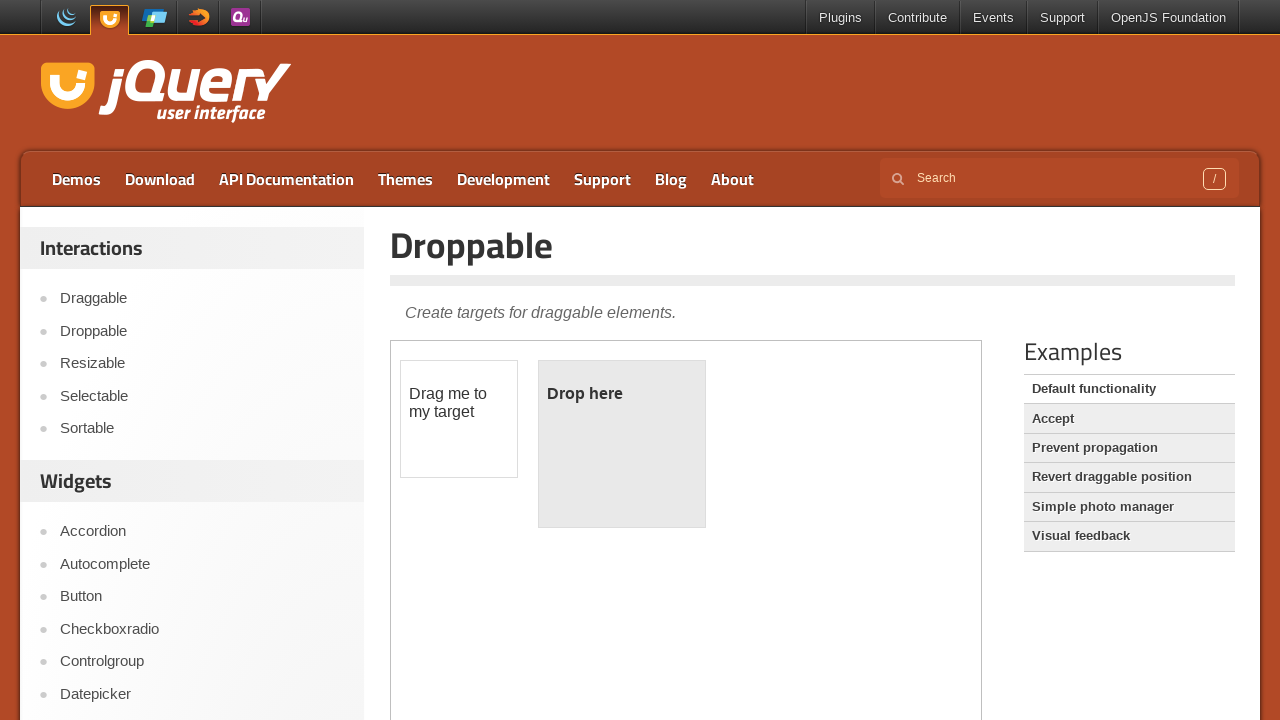

Located the iframe containing draggable element
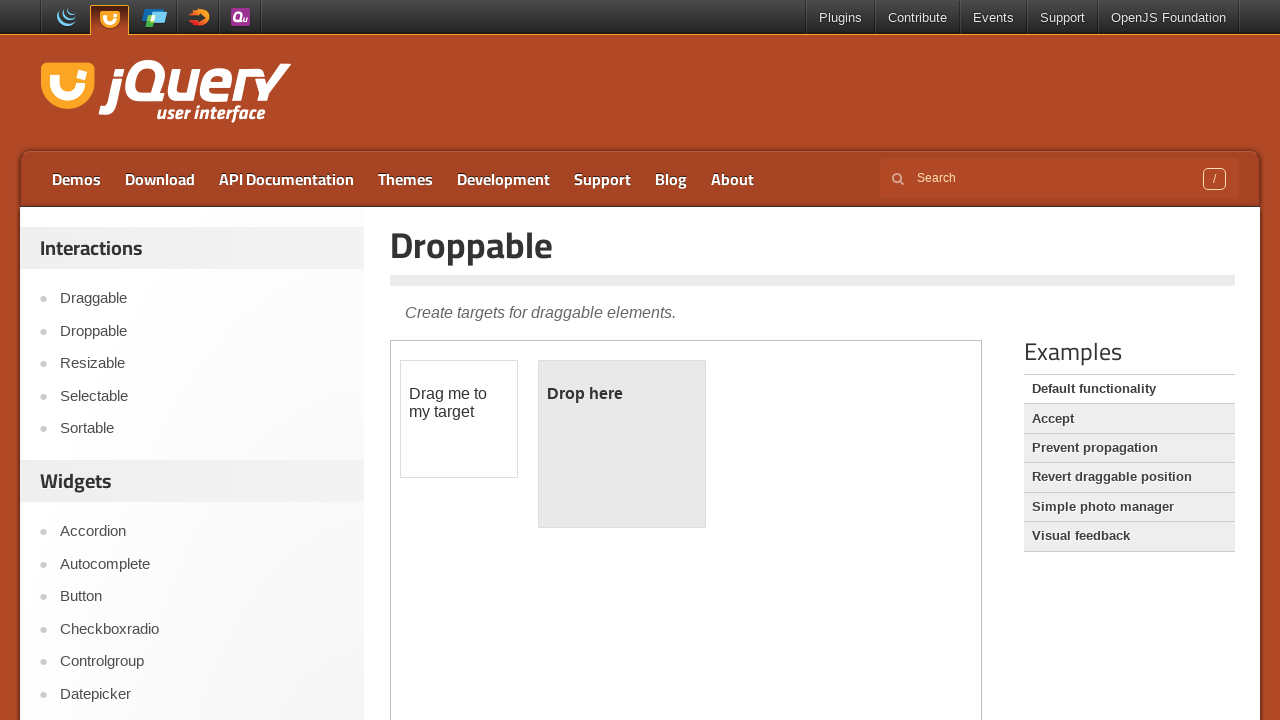

Located the draggable element with ID 'draggable'
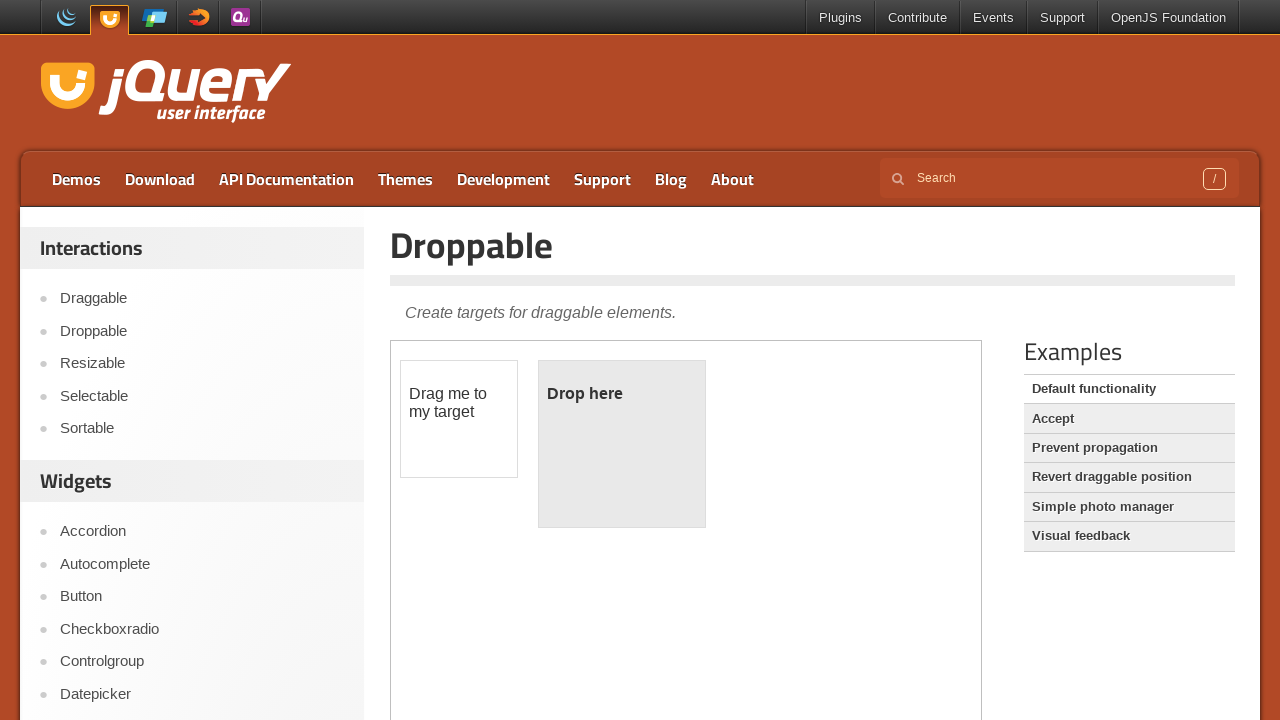

Retrieved bounding box coordinates of draggable element
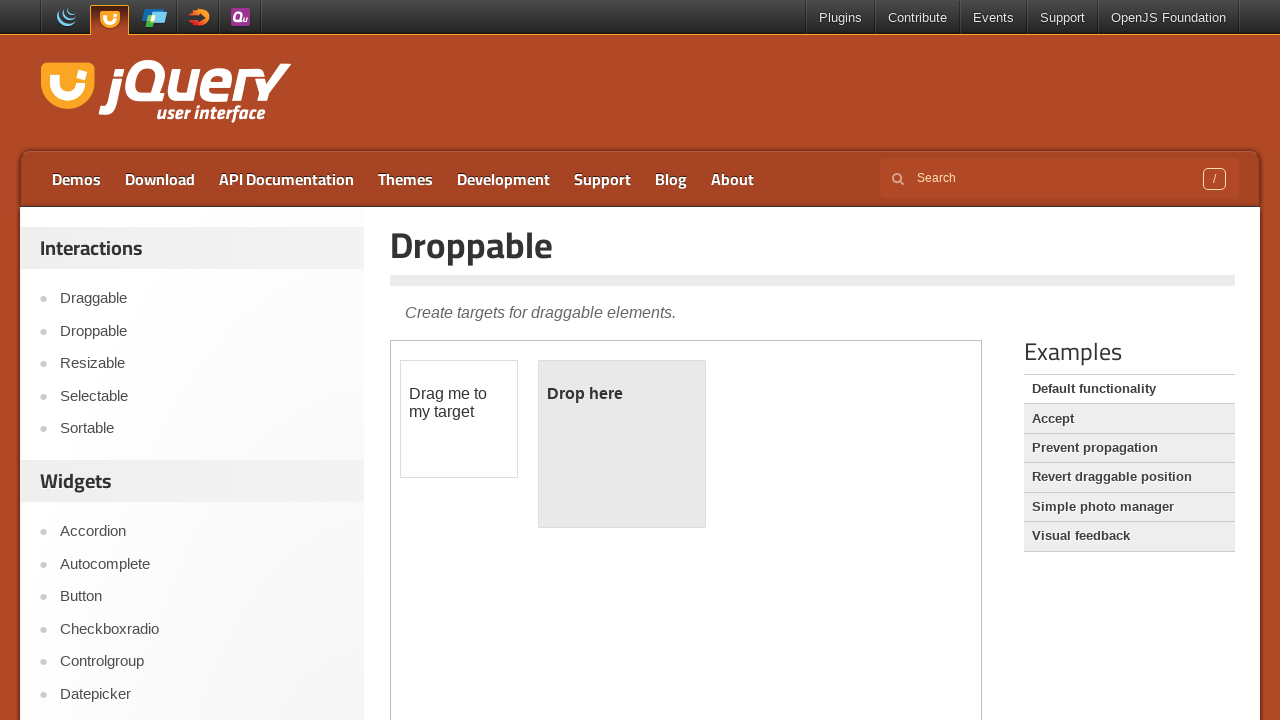

Moved mouse to center of draggable element at (459, 419)
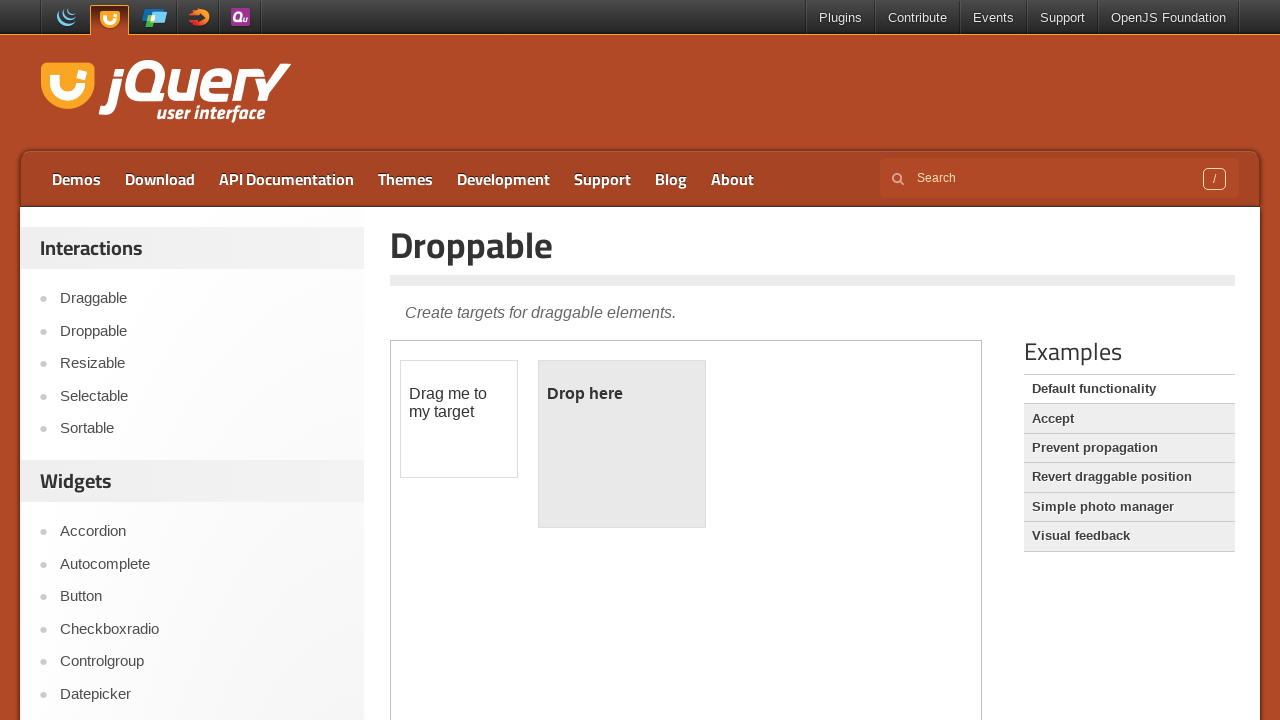

Pressed down mouse button to start drag at (459, 419)
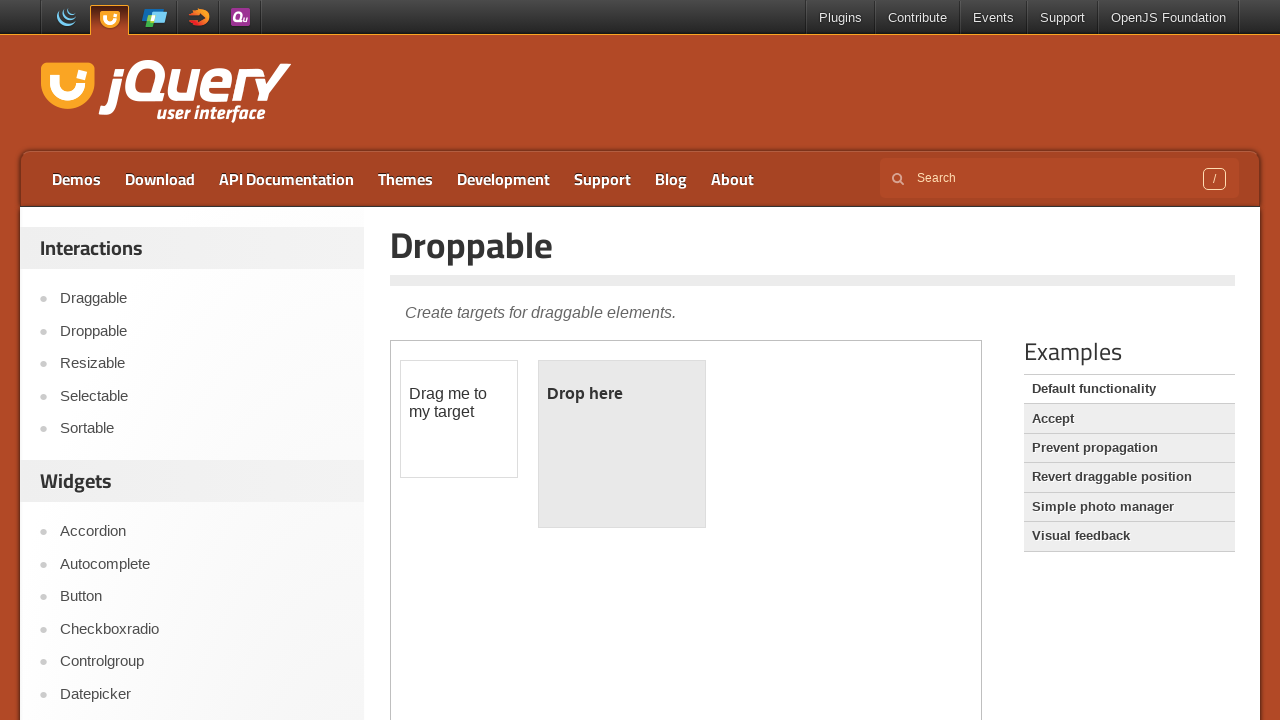

Dragged element 140px right and 50px down at (599, 469)
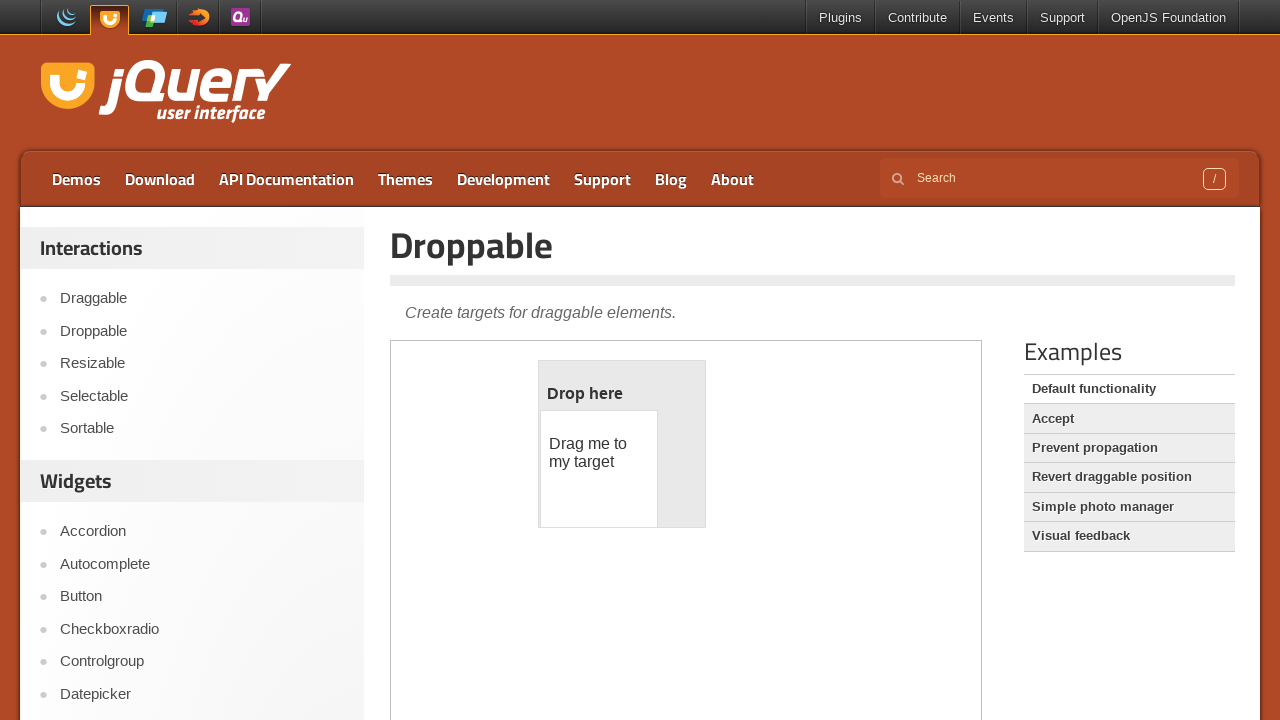

Released mouse button to complete drag operation at (599, 469)
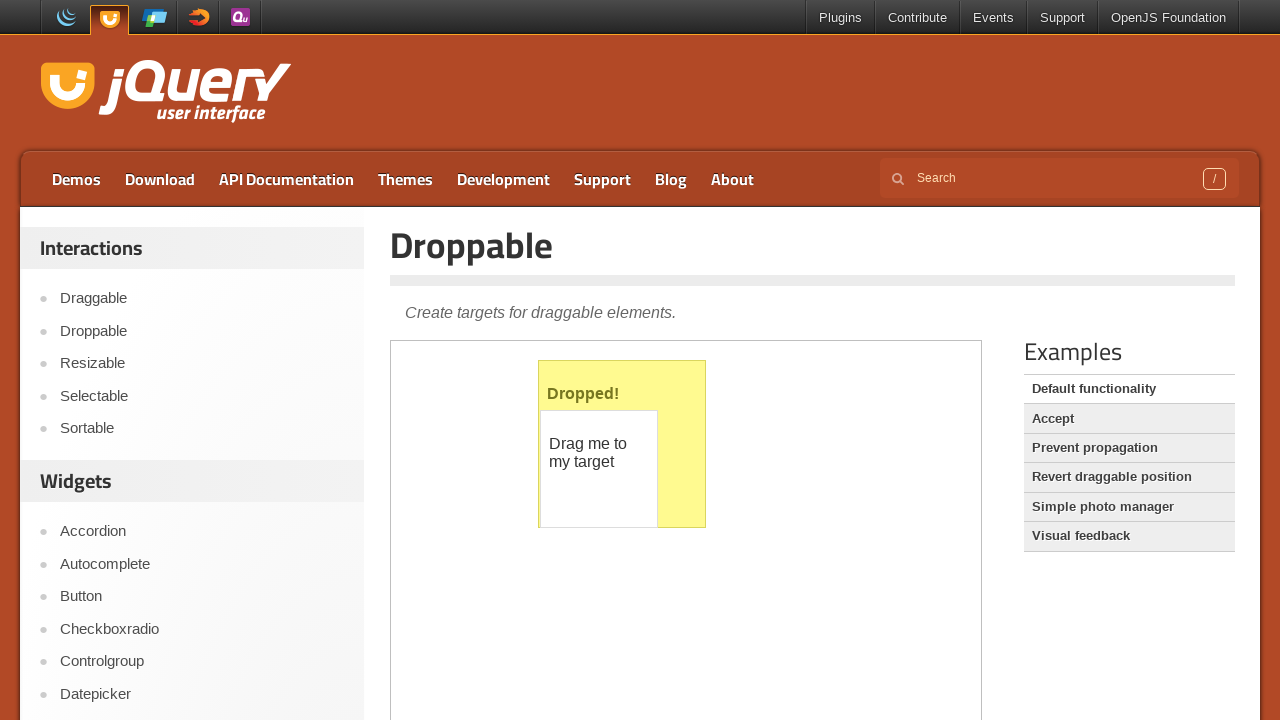

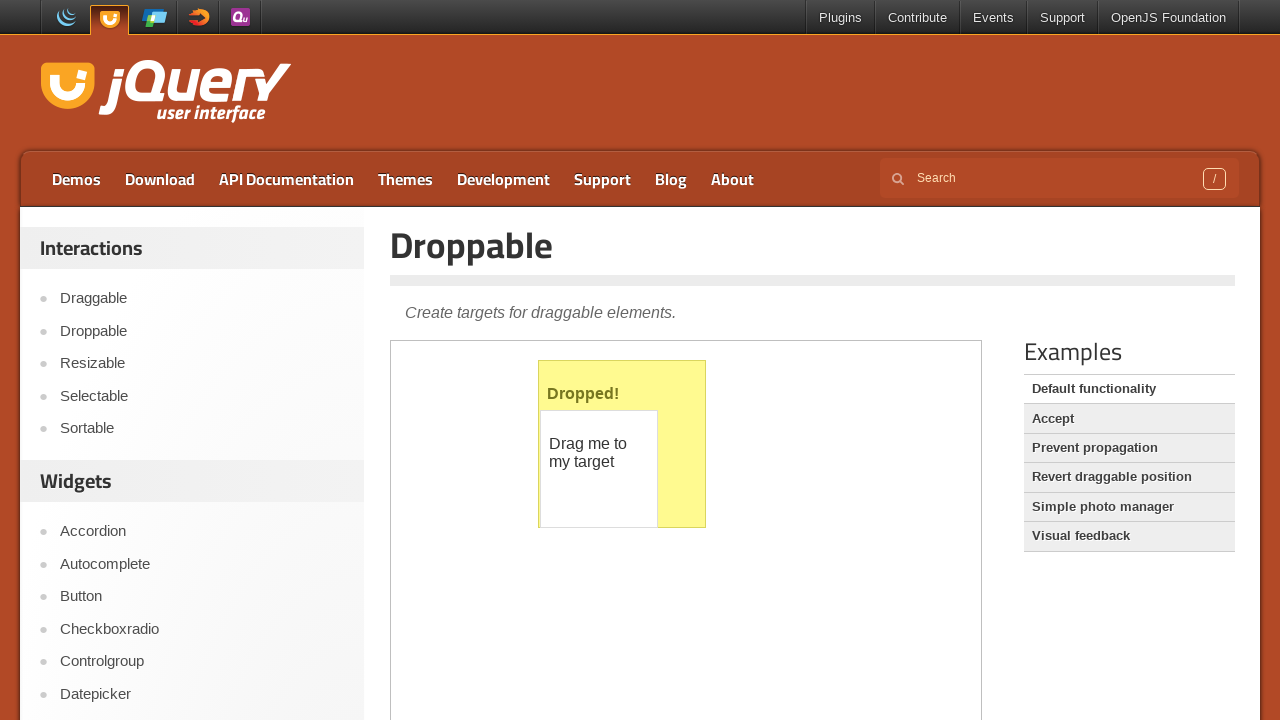